Tests form submission with alert handling, first submitting an empty form to trigger validation alert, then filling the Name field and resubmitting

Starting URL: https://bookshopofindia.com/booknotfound.asp

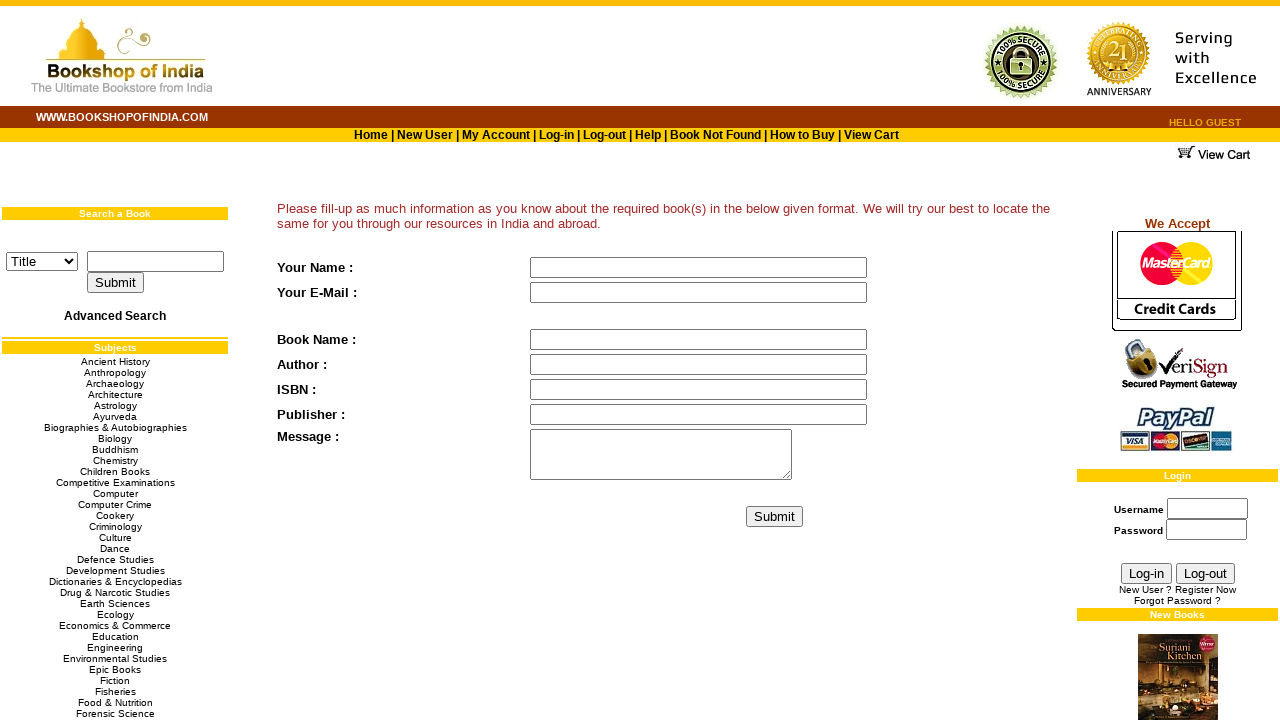

Clicked submit button without filling form to trigger validation alert at (775, 516) on input[name='btnSubmit']
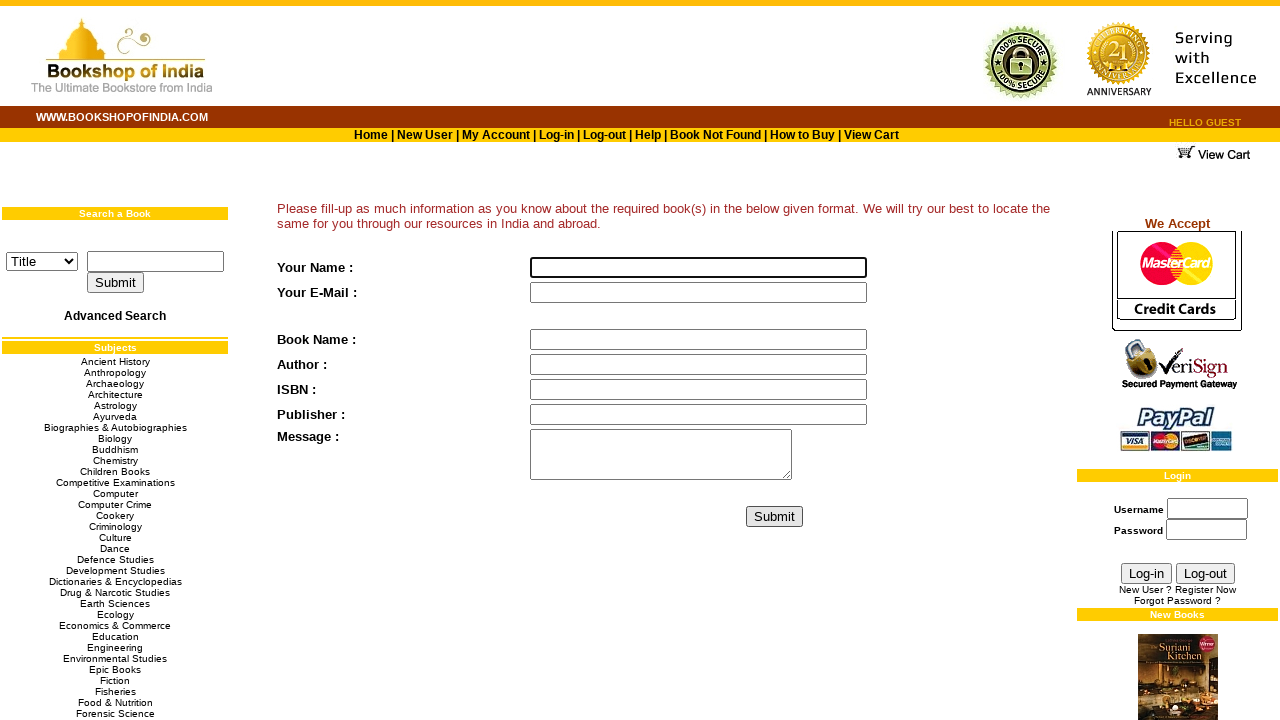

Set up alert dialog handler to accept alerts
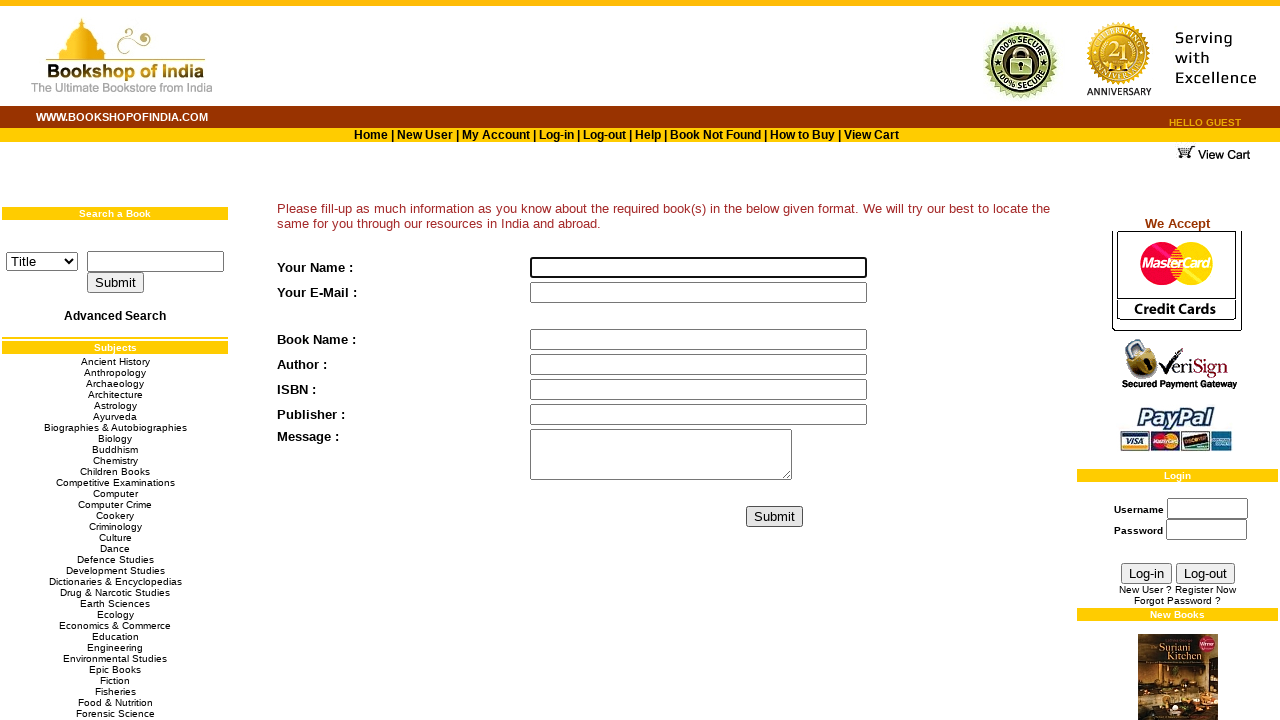

Filled Name field with 'Keerthi' on input[name='Name']
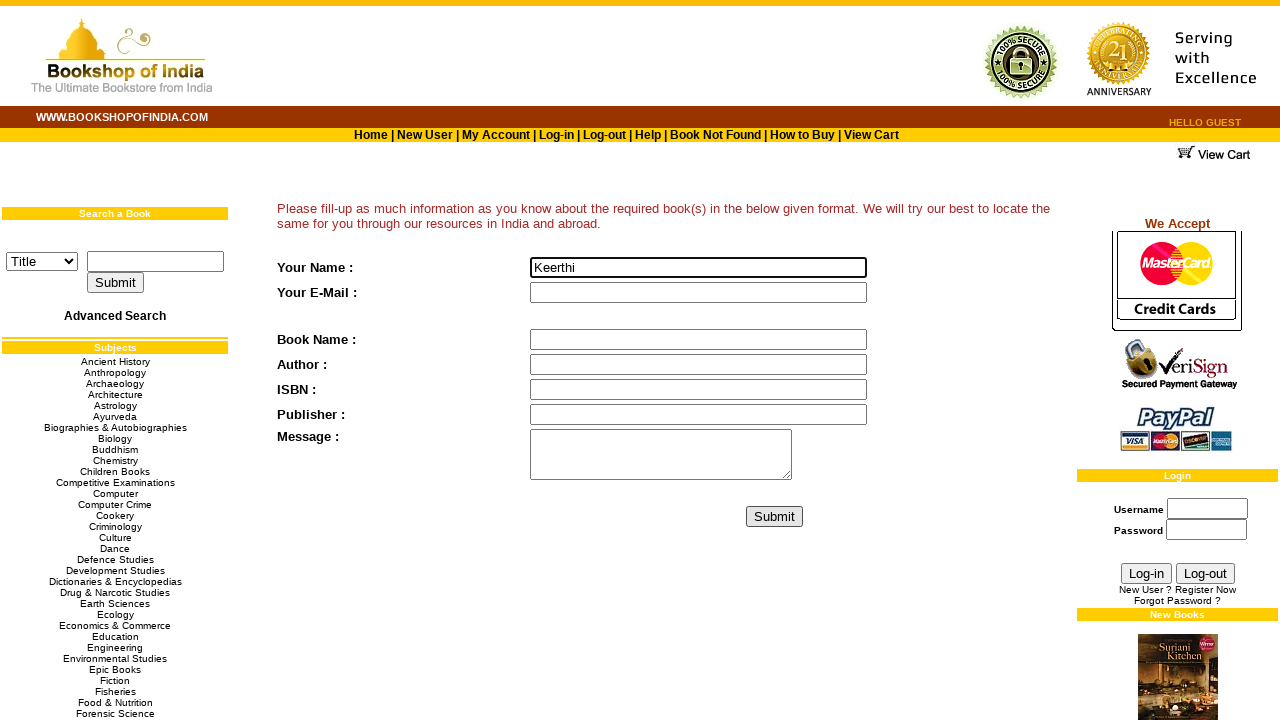

Clicked submit button to resubmit form with Name field filled at (775, 516) on input[name='btnSubmit']
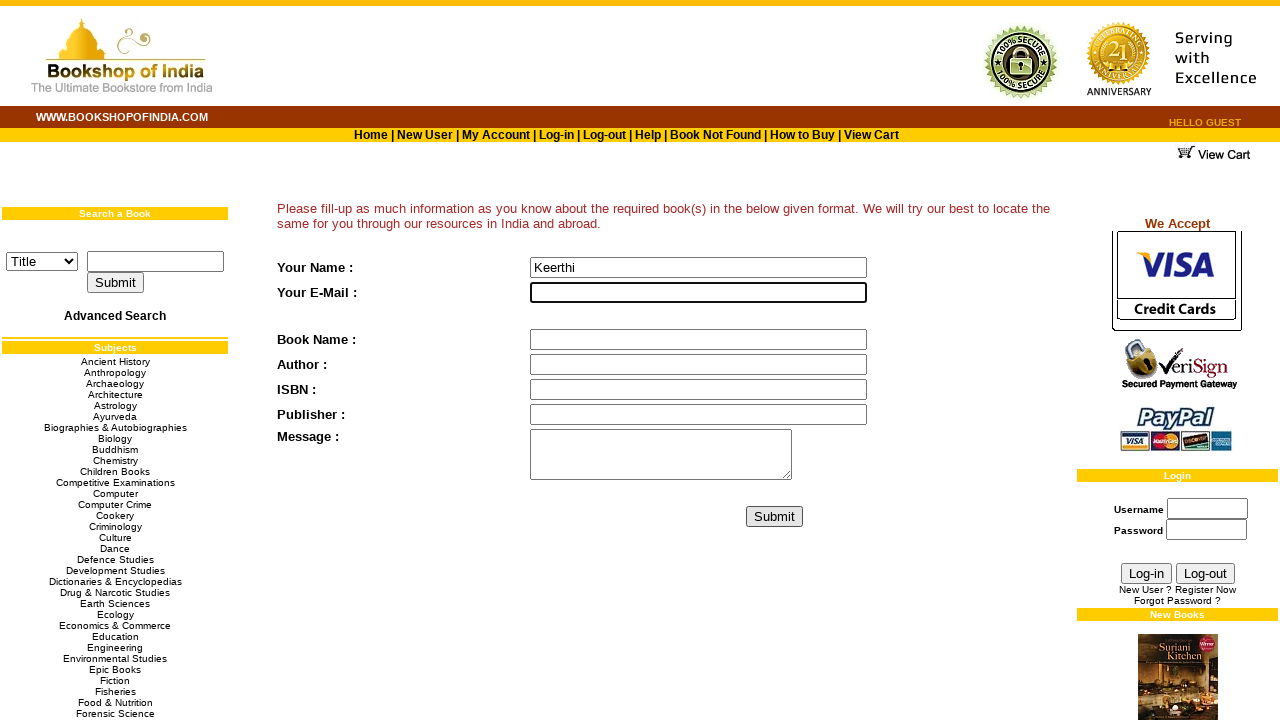

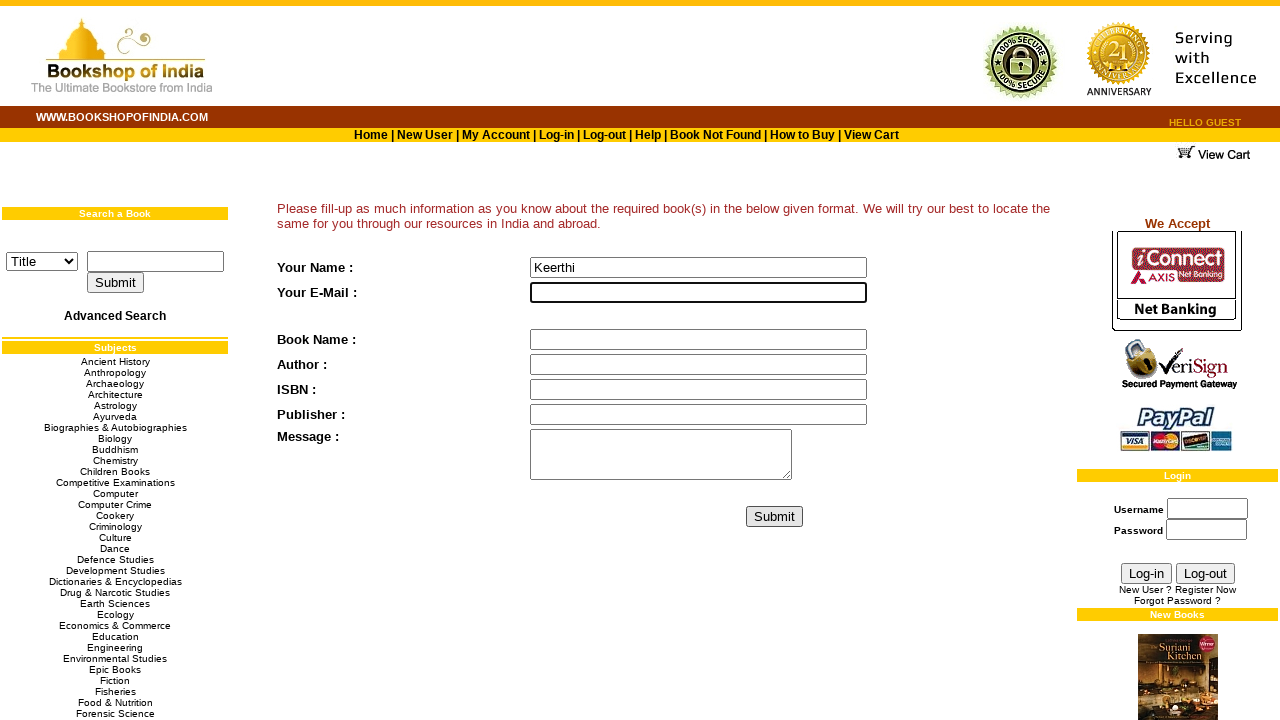